Tests keyboard actions by typing text into a textarea and then using Ctrl+Z to undo the input

Starting URL: https://omayo.blogspot.com/

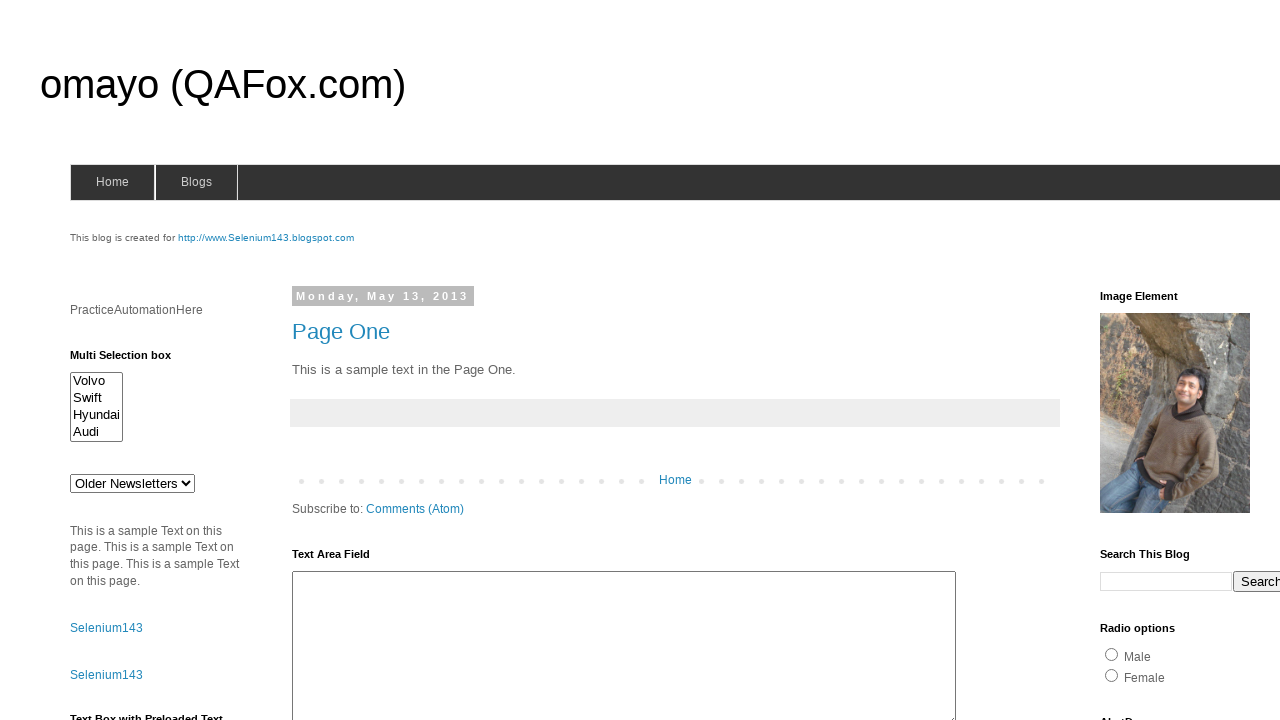

Filled textarea with 'Vaishnav Puram' on #ta1
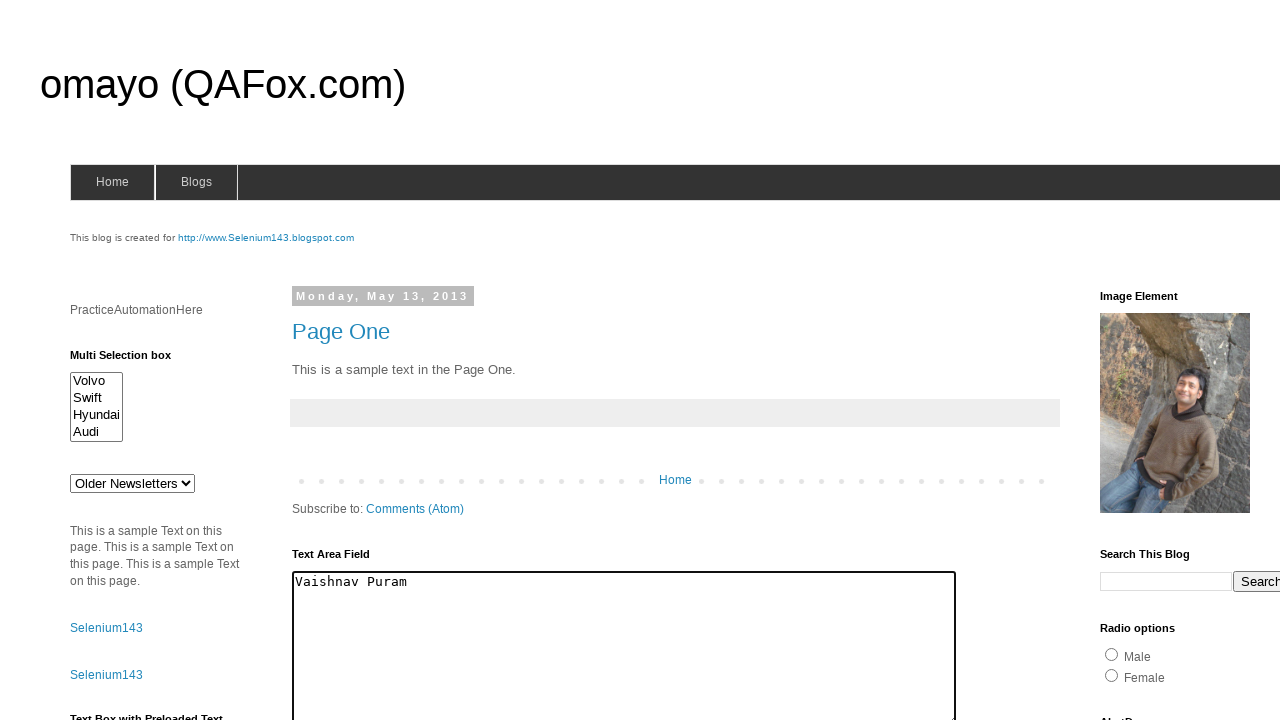

Pressed Ctrl+Z to undo the text input
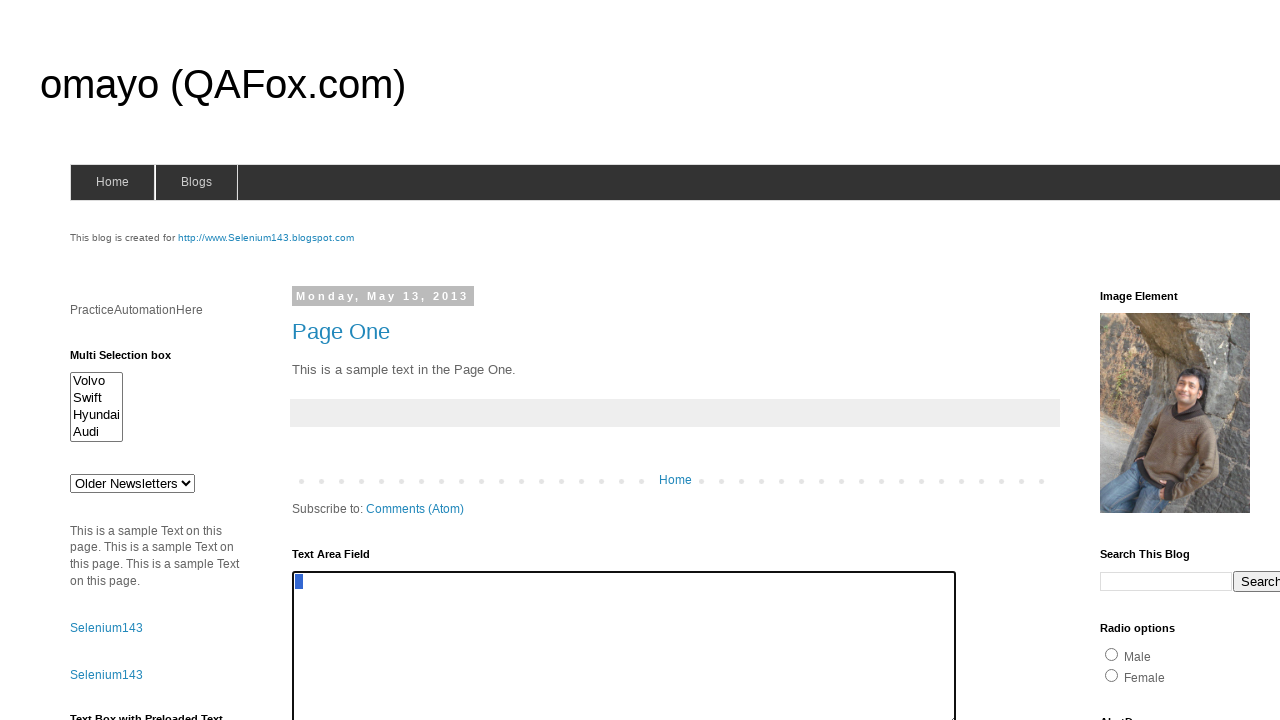

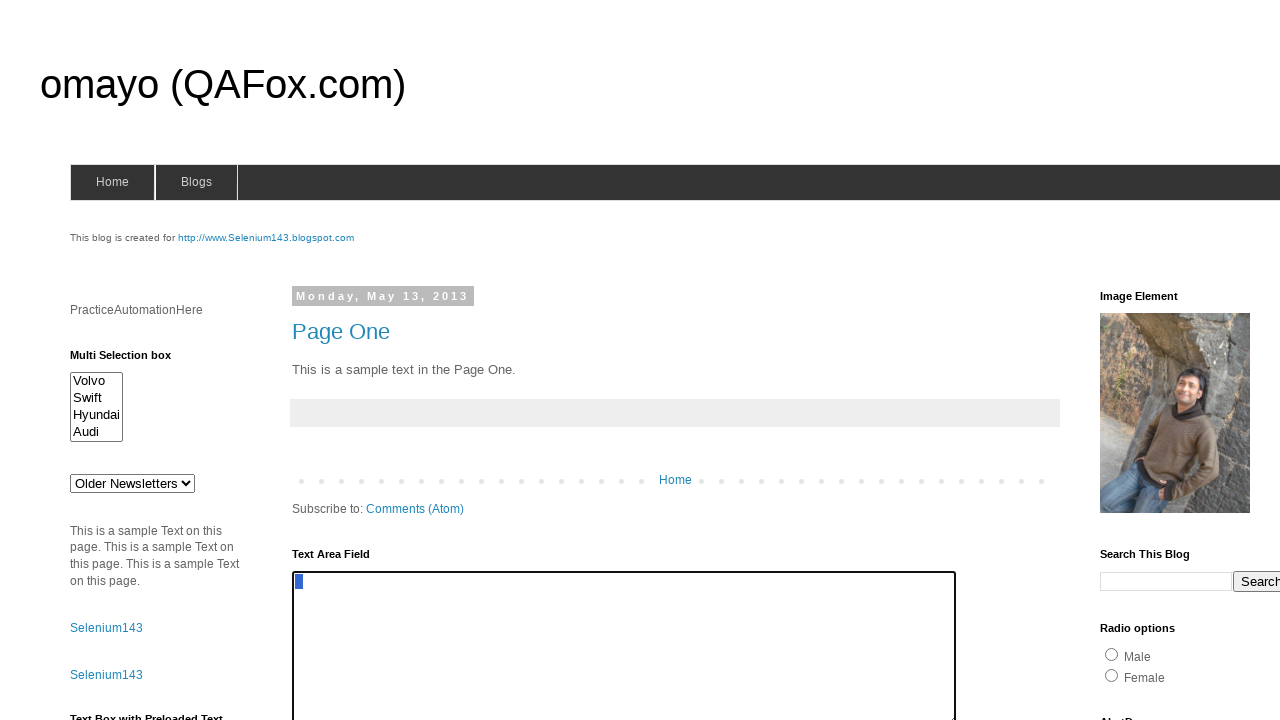